Tests adding a specific product (Capsicum) to the shopping cart by finding it in the product list and clicking its ADD TO CART button

Starting URL: https://rahulshettyacademy.com/seleniumPractise/#/

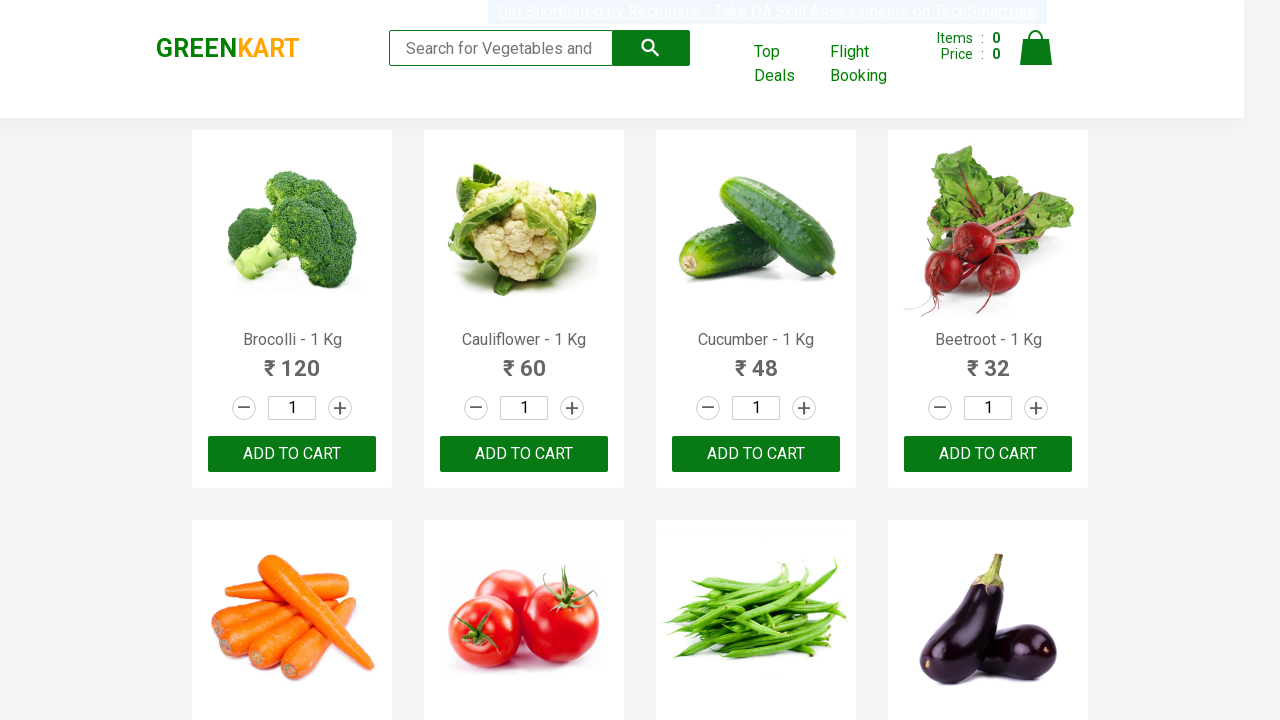

Product items loaded on the page
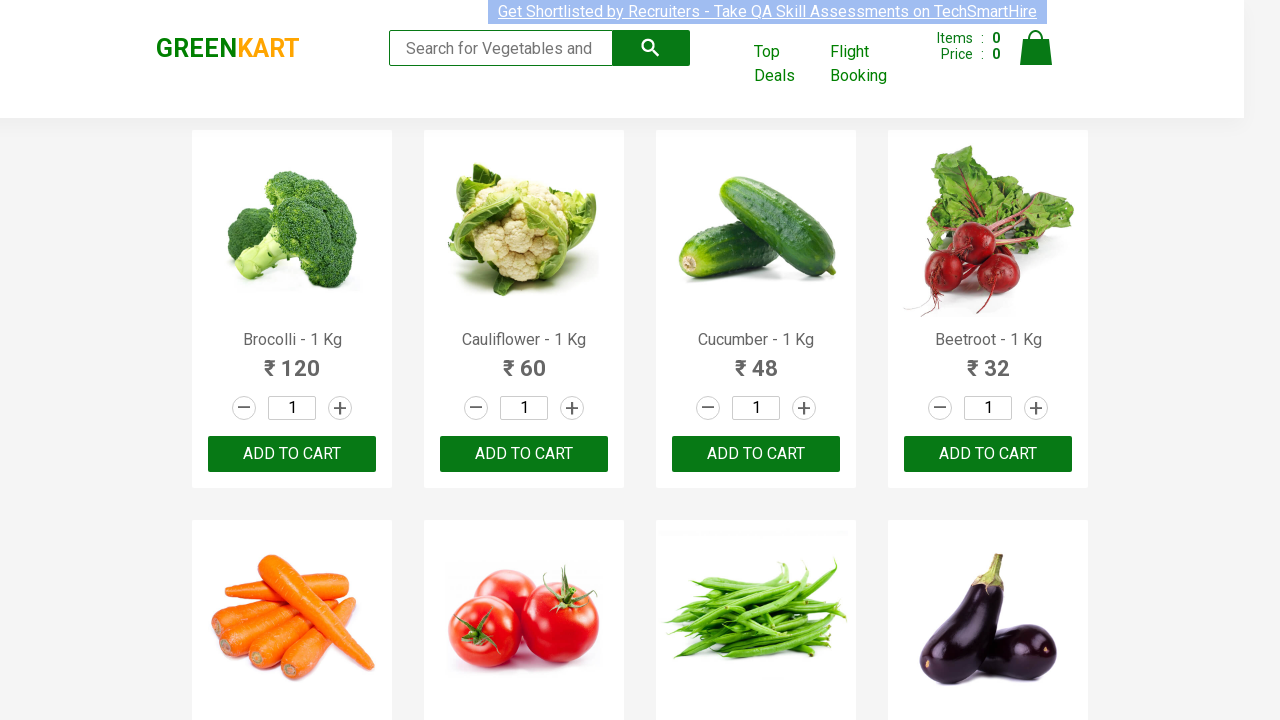

Retrieved all product name elements from the page
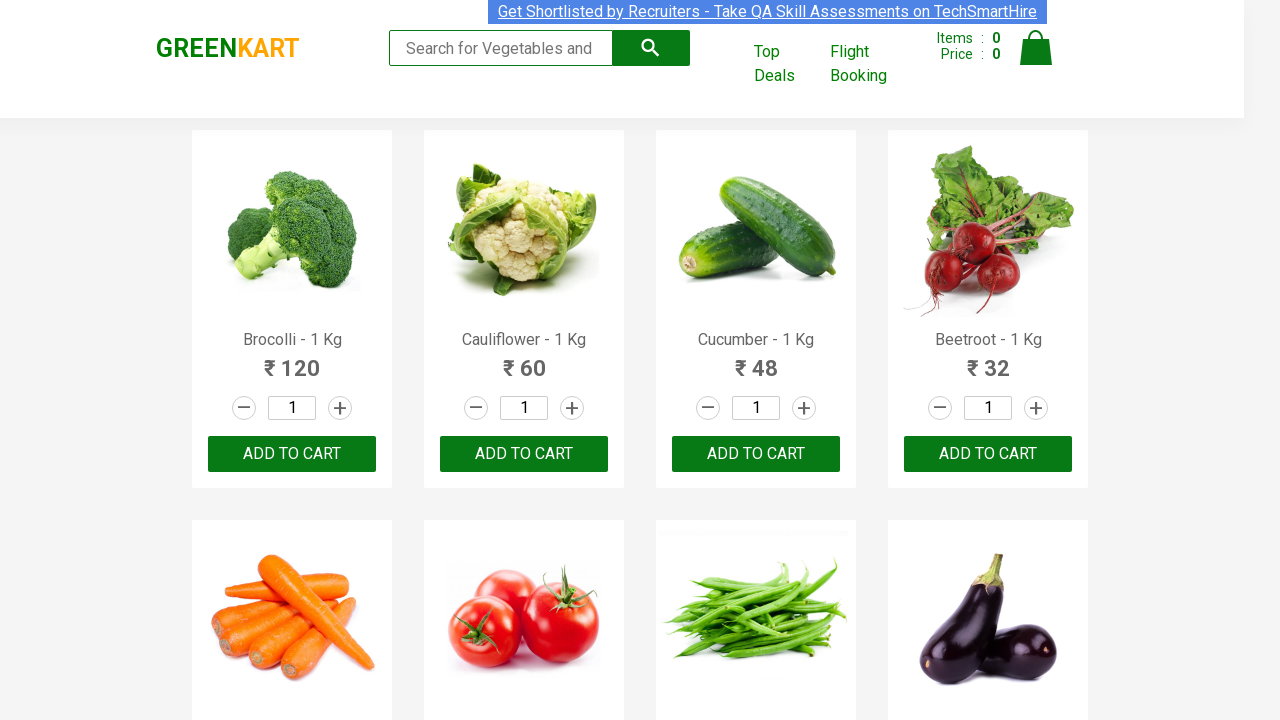

Checked product at index 0: Brocolli - 1 Kg
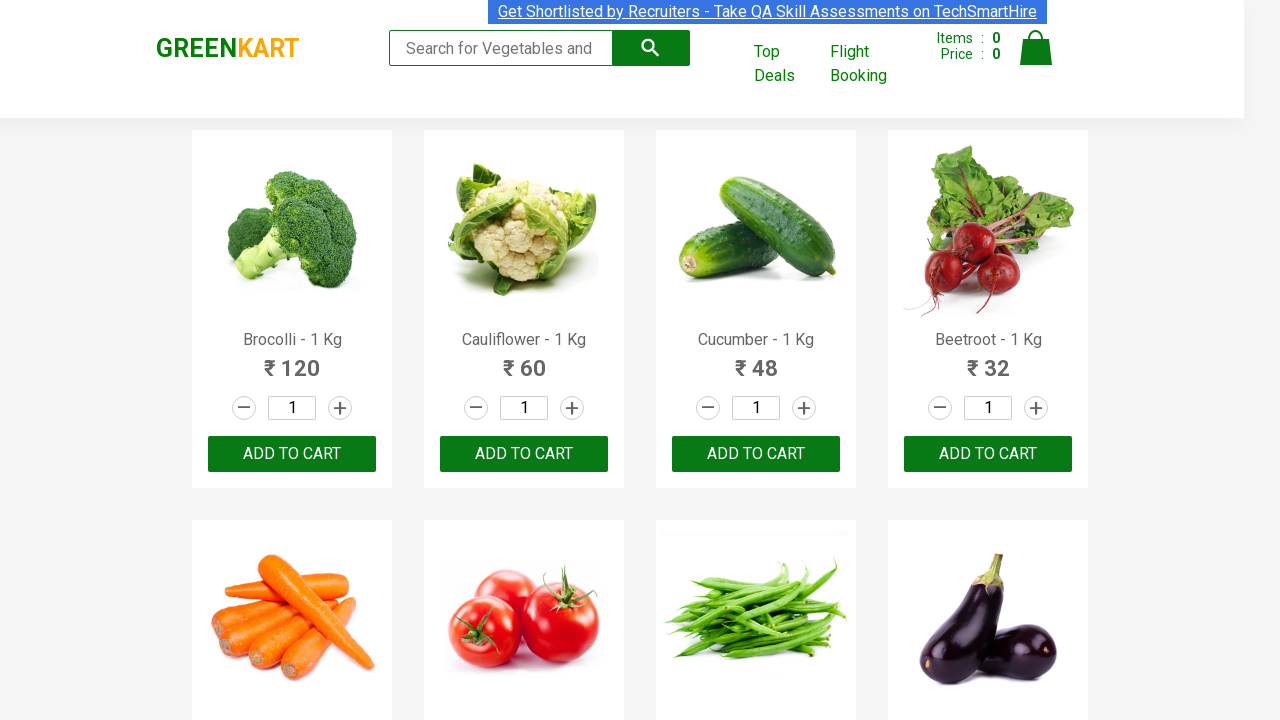

Checked product at index 1: Cauliflower - 1 Kg
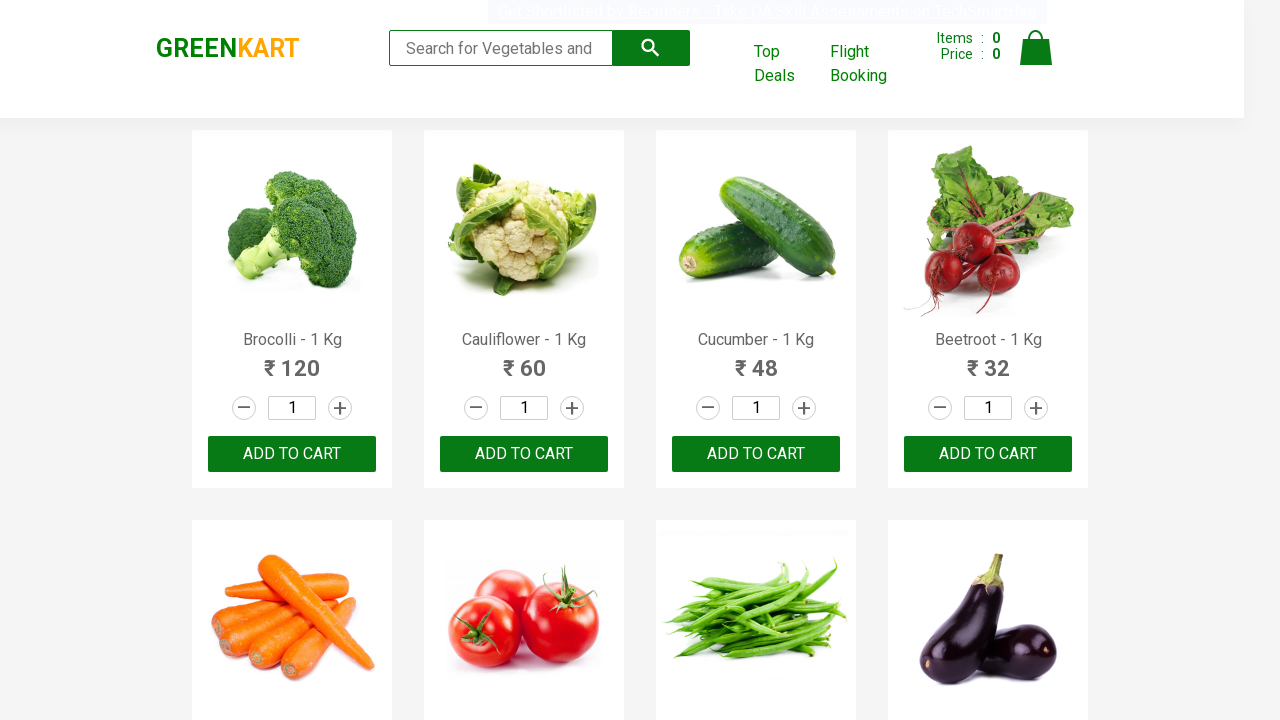

Checked product at index 2: Cucumber - 1 Kg
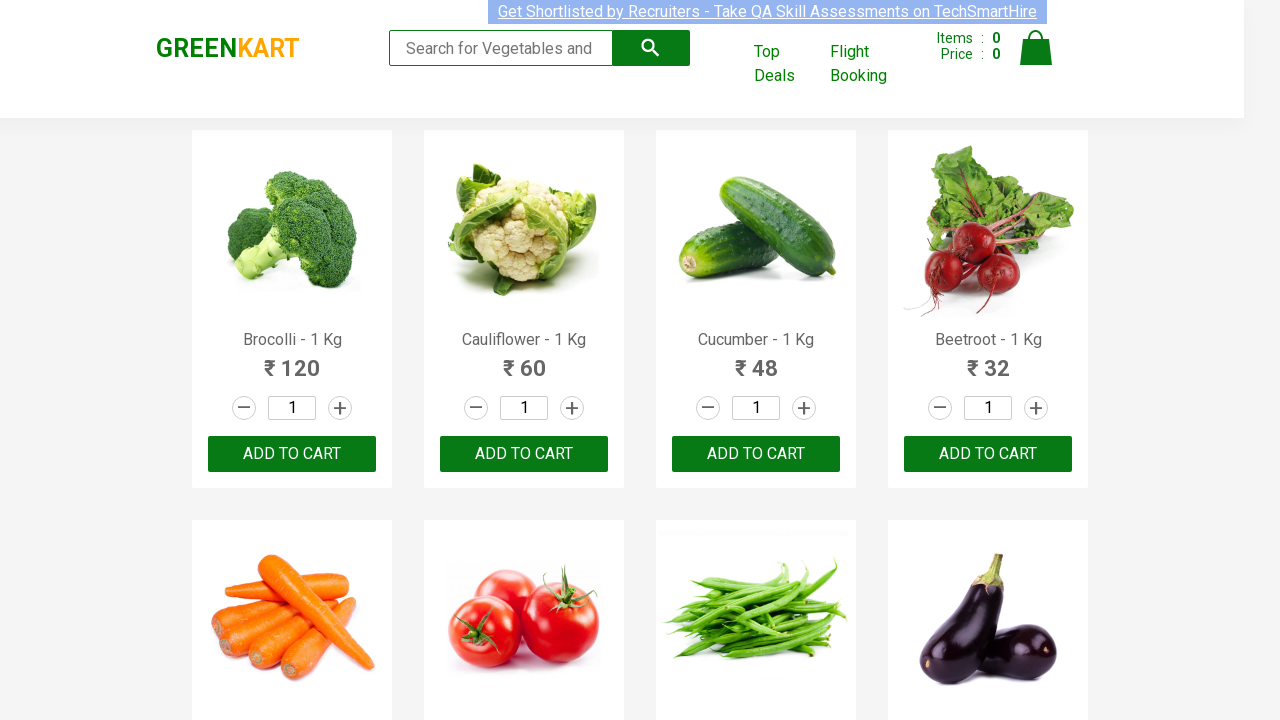

Checked product at index 3: Beetroot - 1 Kg
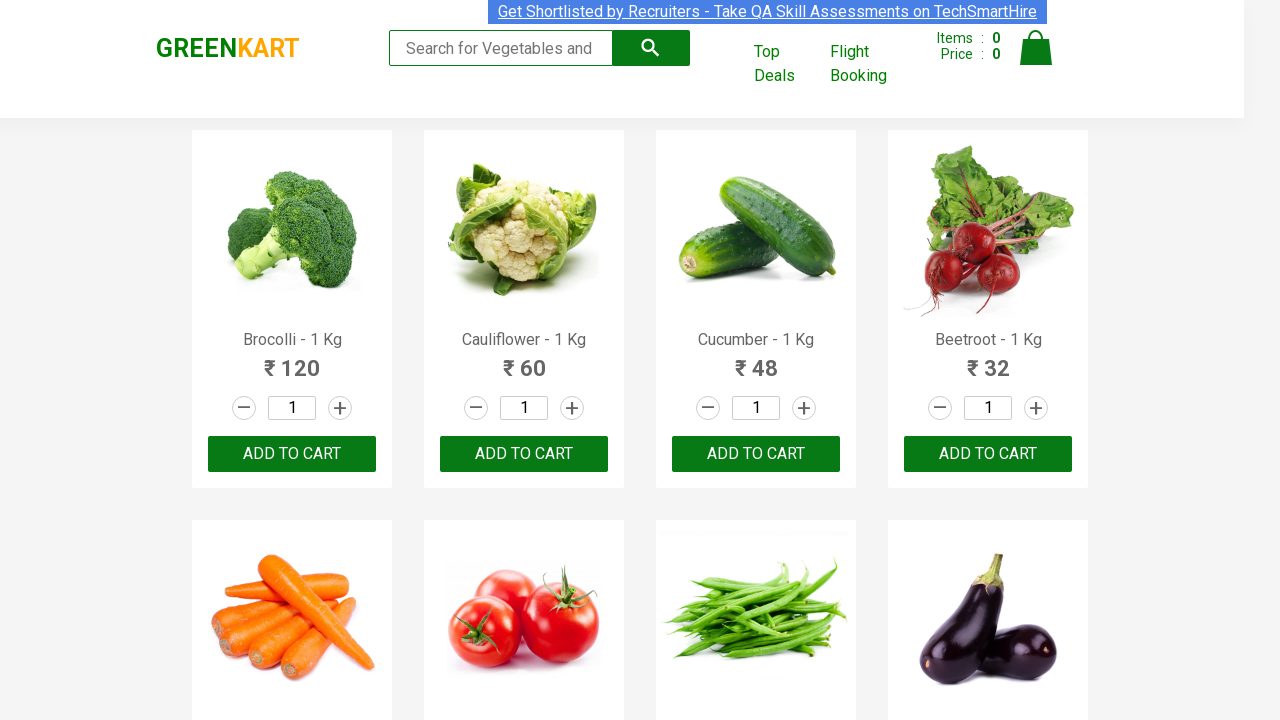

Checked product at index 4: Carrot - 1 Kg
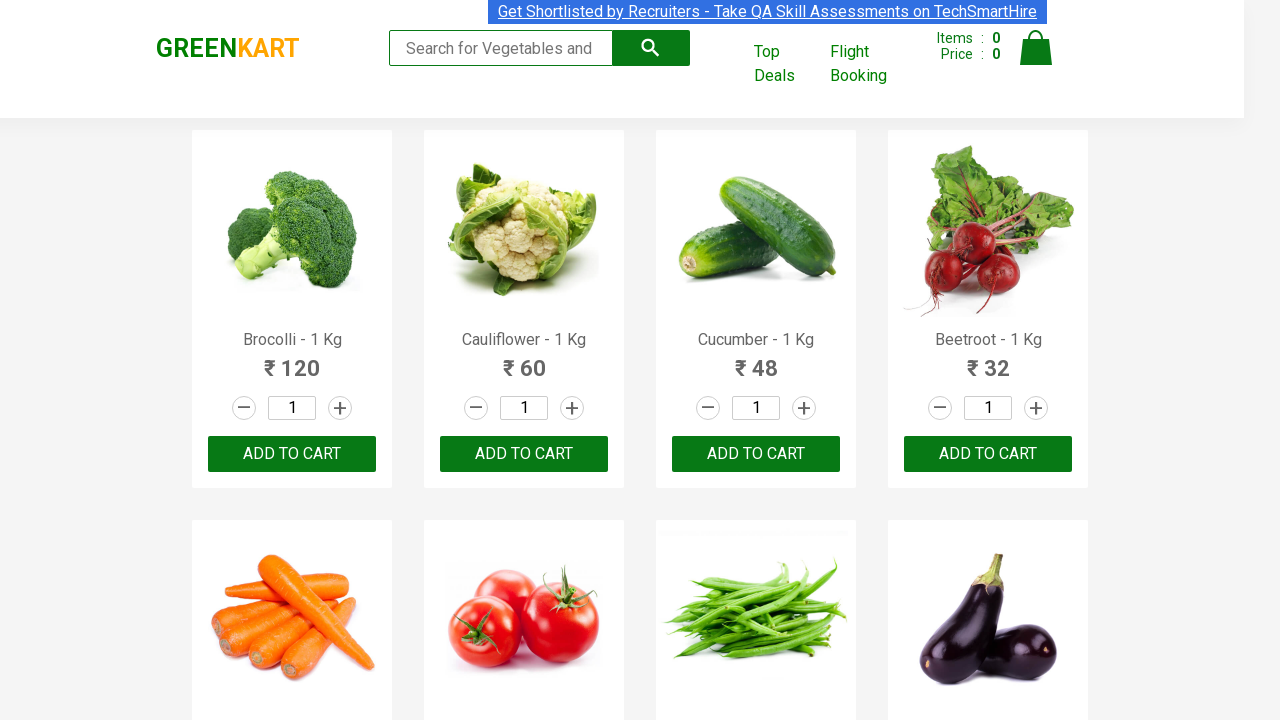

Checked product at index 5: Tomato - 1 Kg
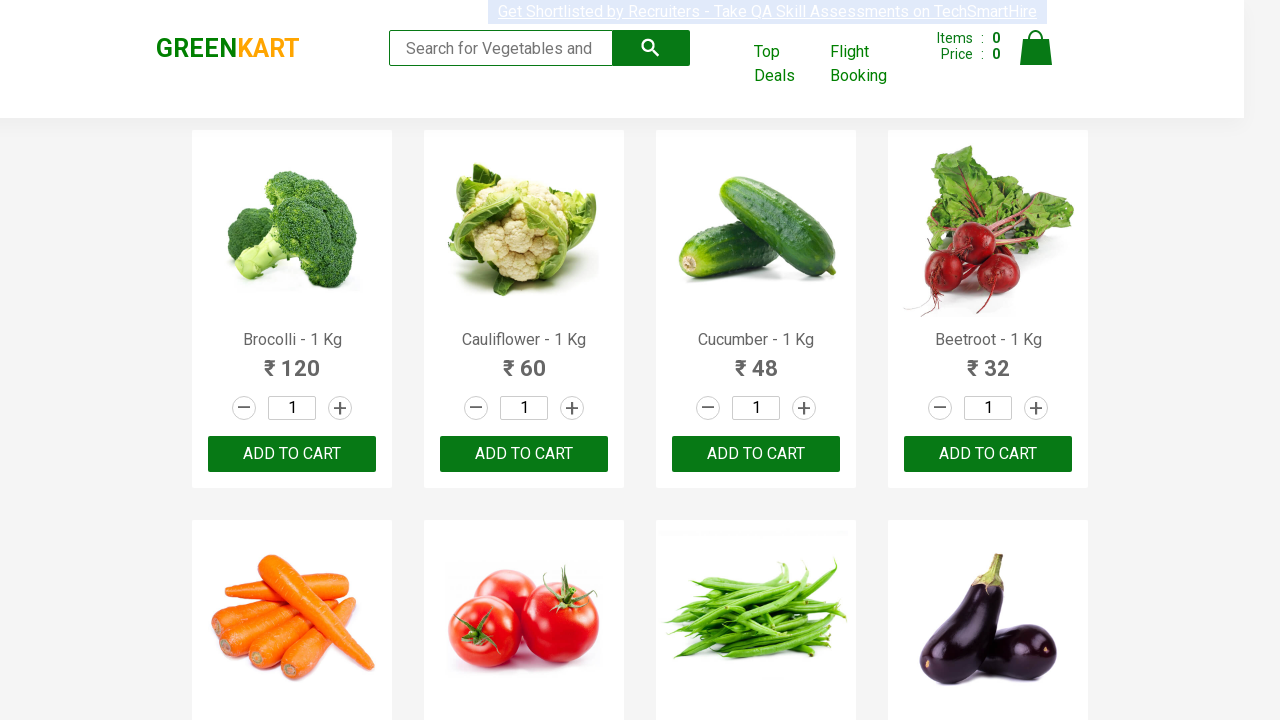

Checked product at index 6: Beans - 1 Kg
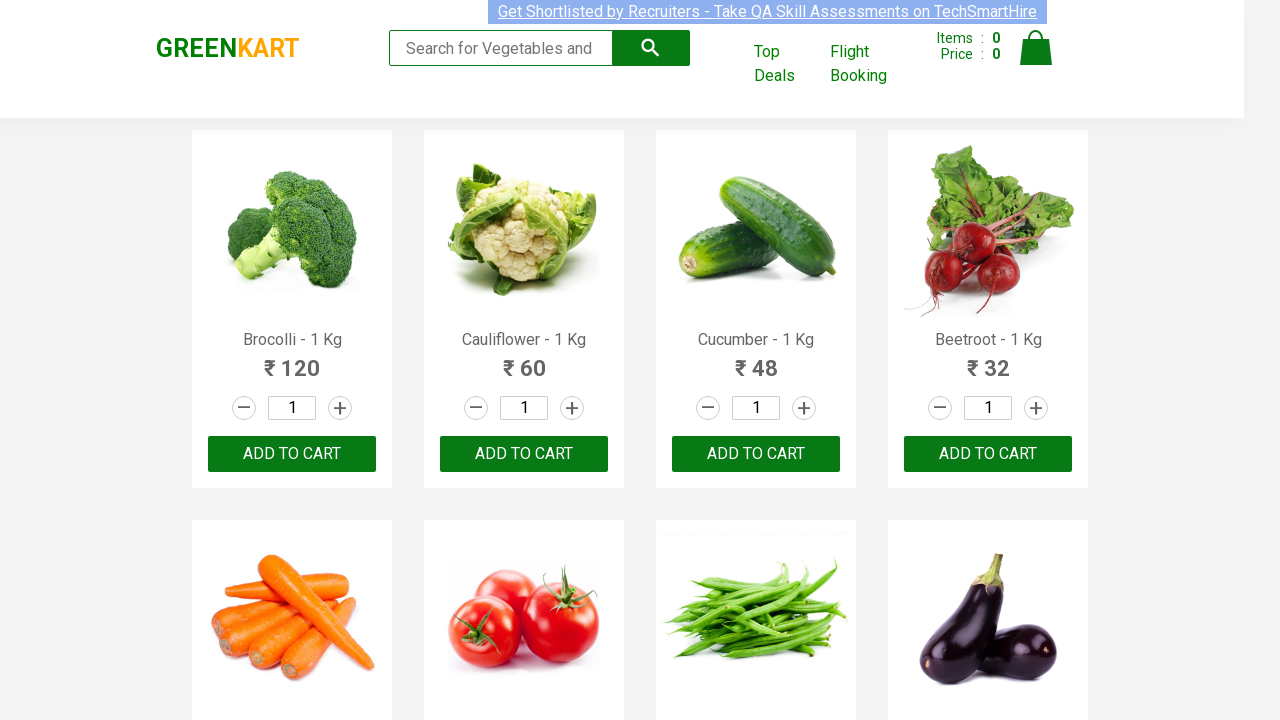

Checked product at index 7: Brinjal - 1 Kg
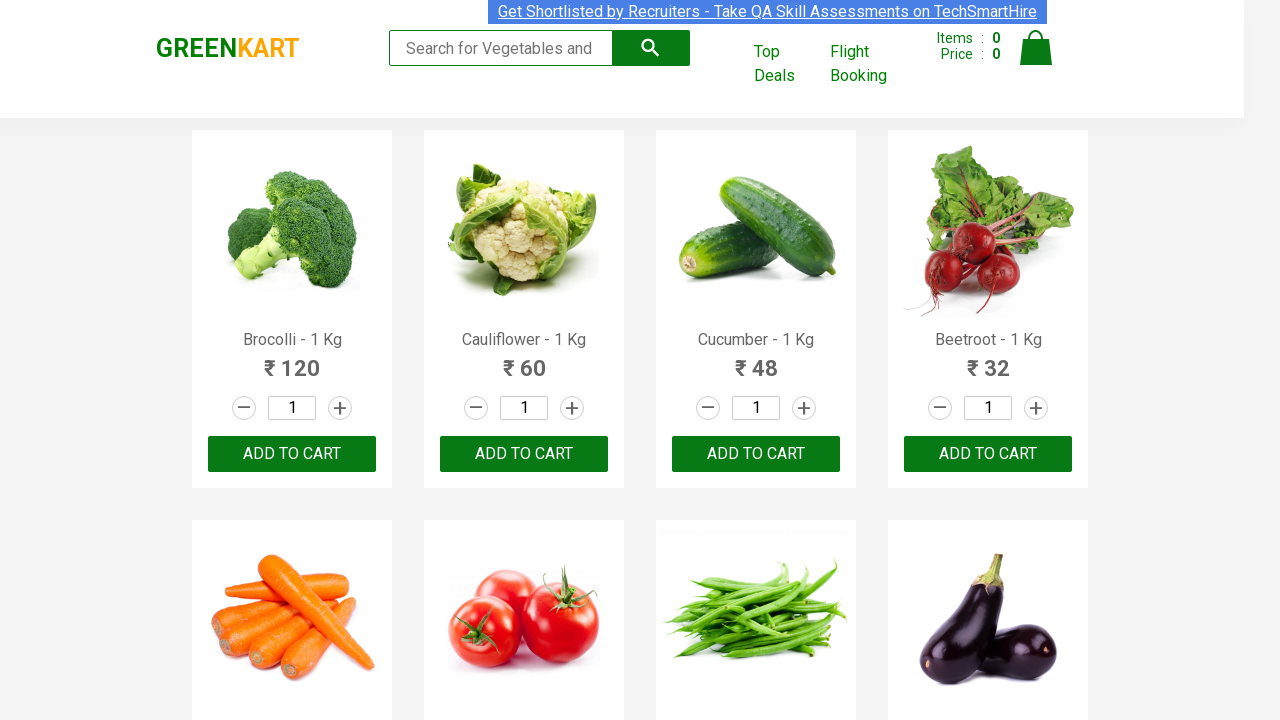

Checked product at index 8: Capsicum
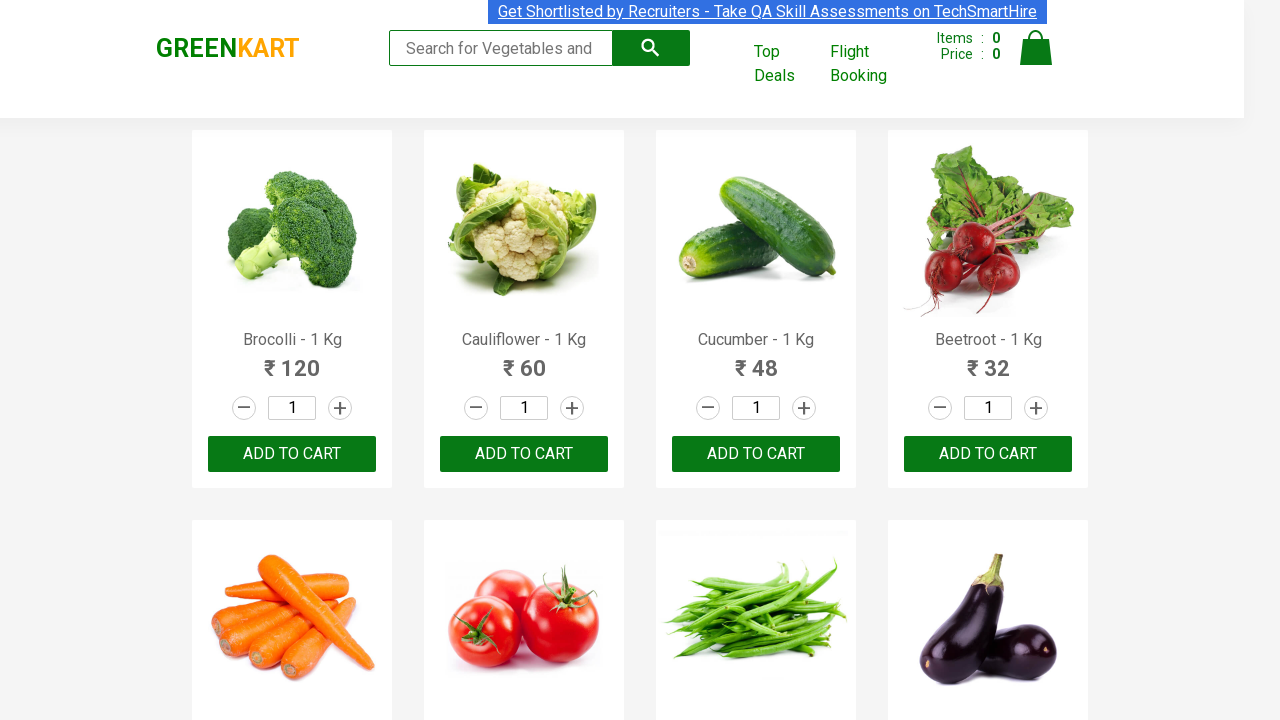

Clicked ADD TO CART button for Capsicum product at (292, 360) on xpath=//button[text()='ADD TO CART'] >> nth=8
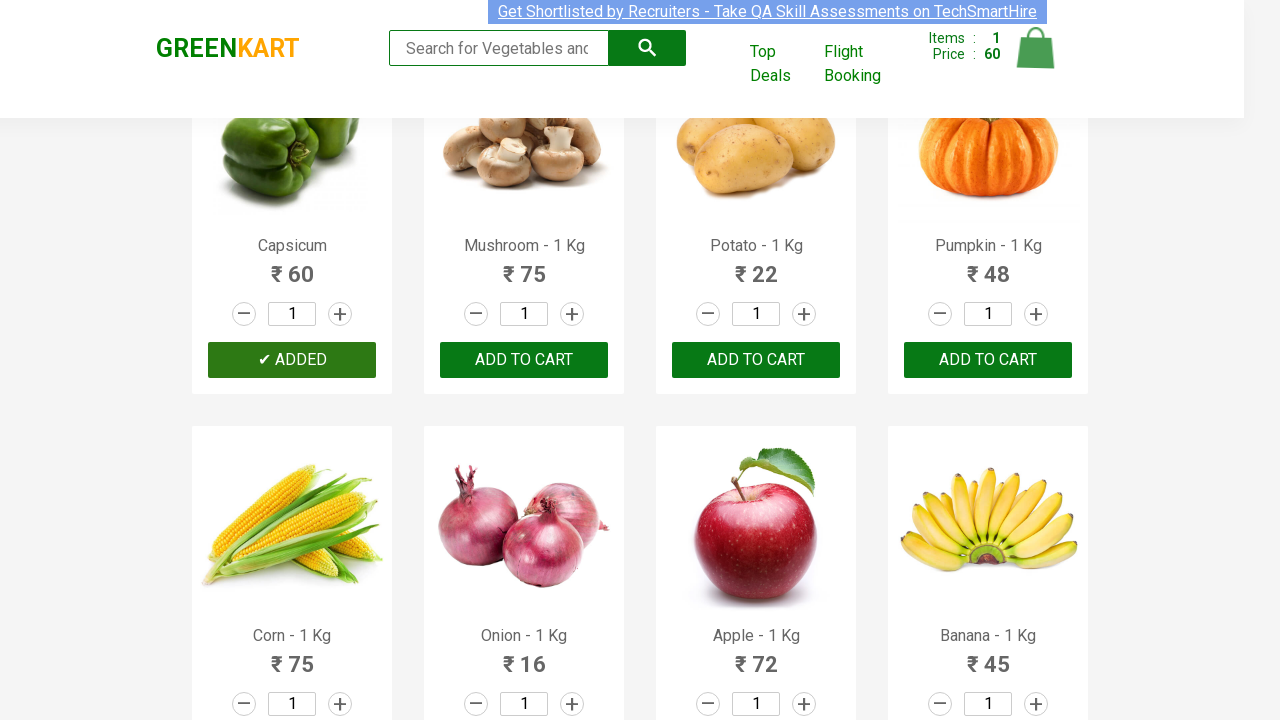

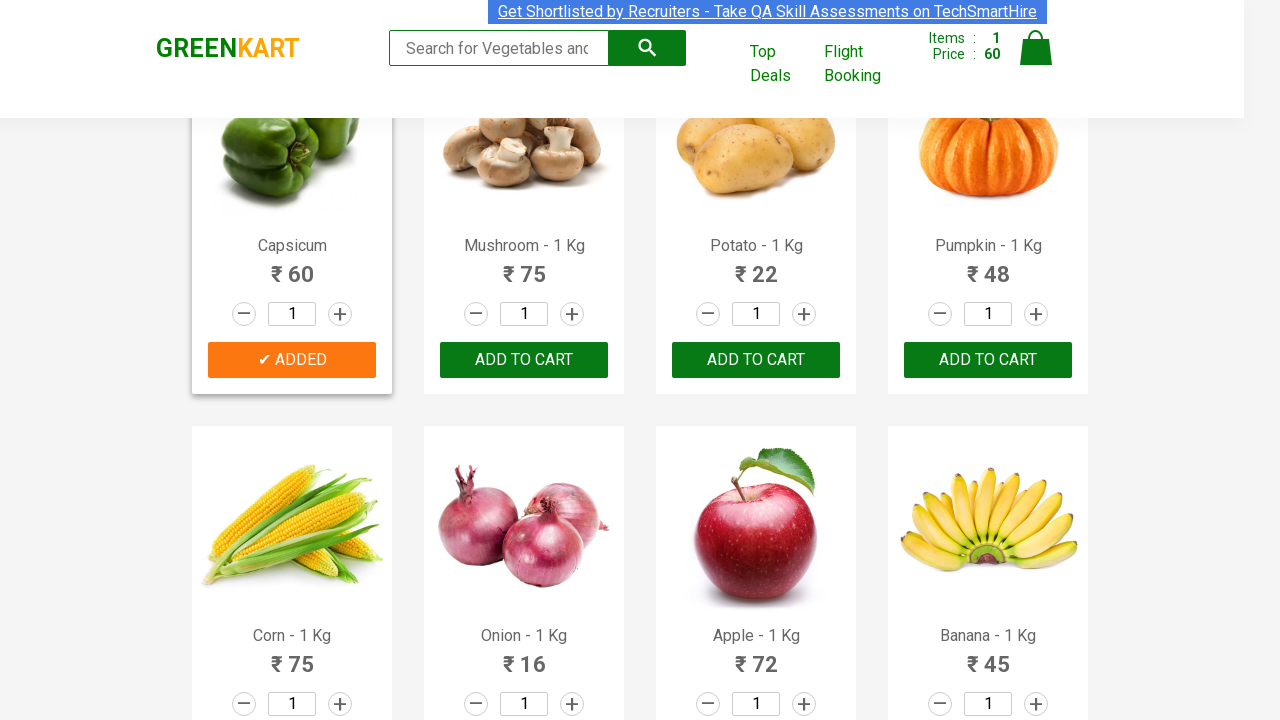